Tests dynamic loading page without explicit wait, clicks start button and attempts to verify "Hello World!" text

Starting URL: http://the-internet.herokuapp.com/dynamic_loading/2

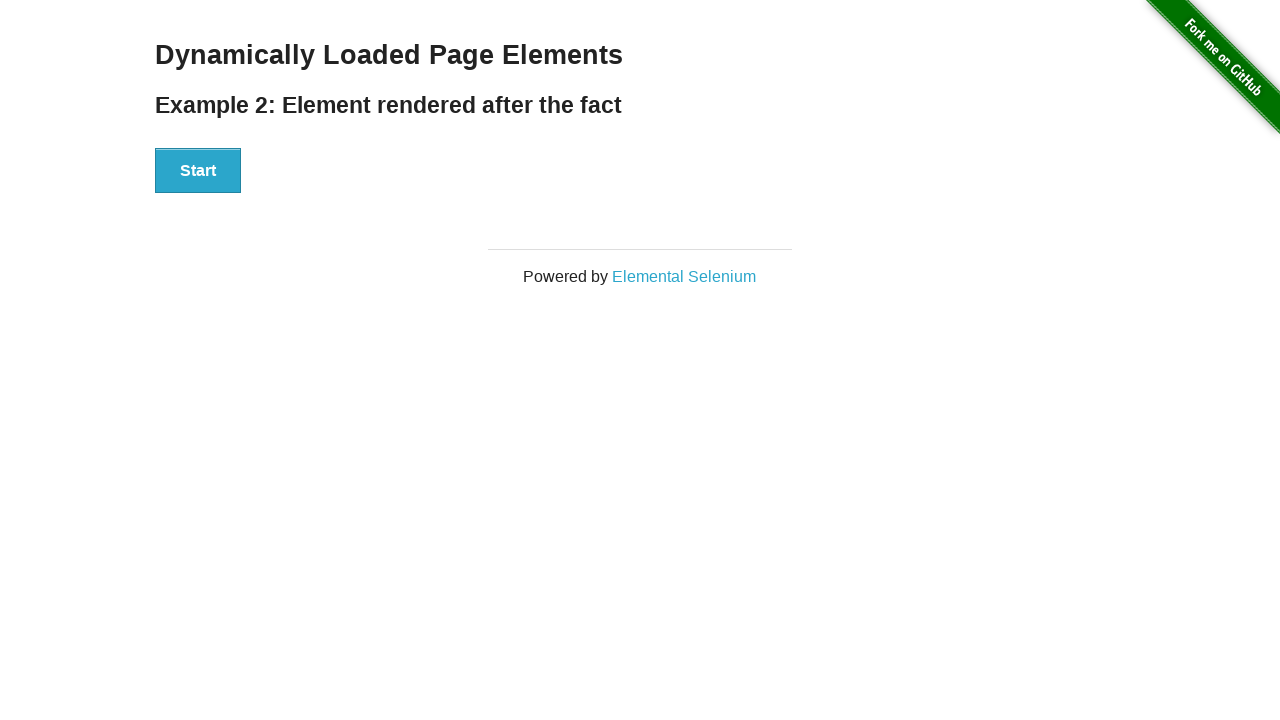

Navigated to dynamic loading page (TC_032)
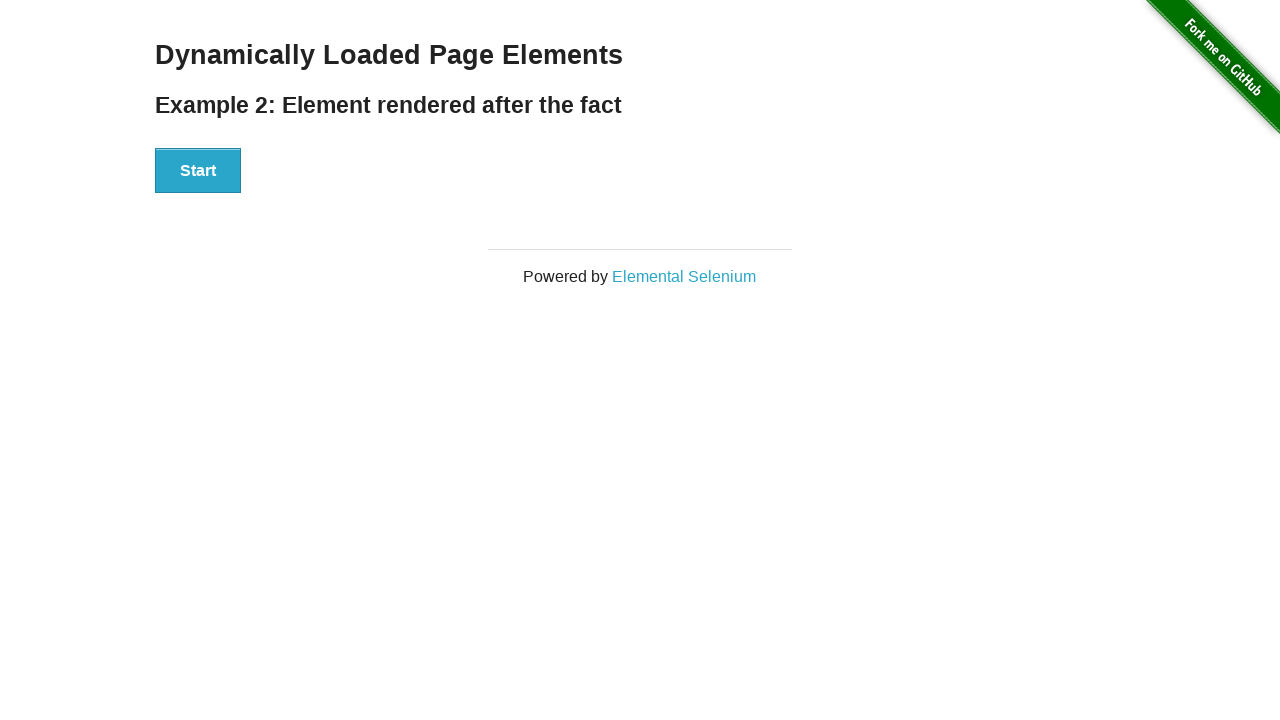

Clicked start button to trigger dynamic loading at (198, 171) on xpath=//div[@id='start']/button
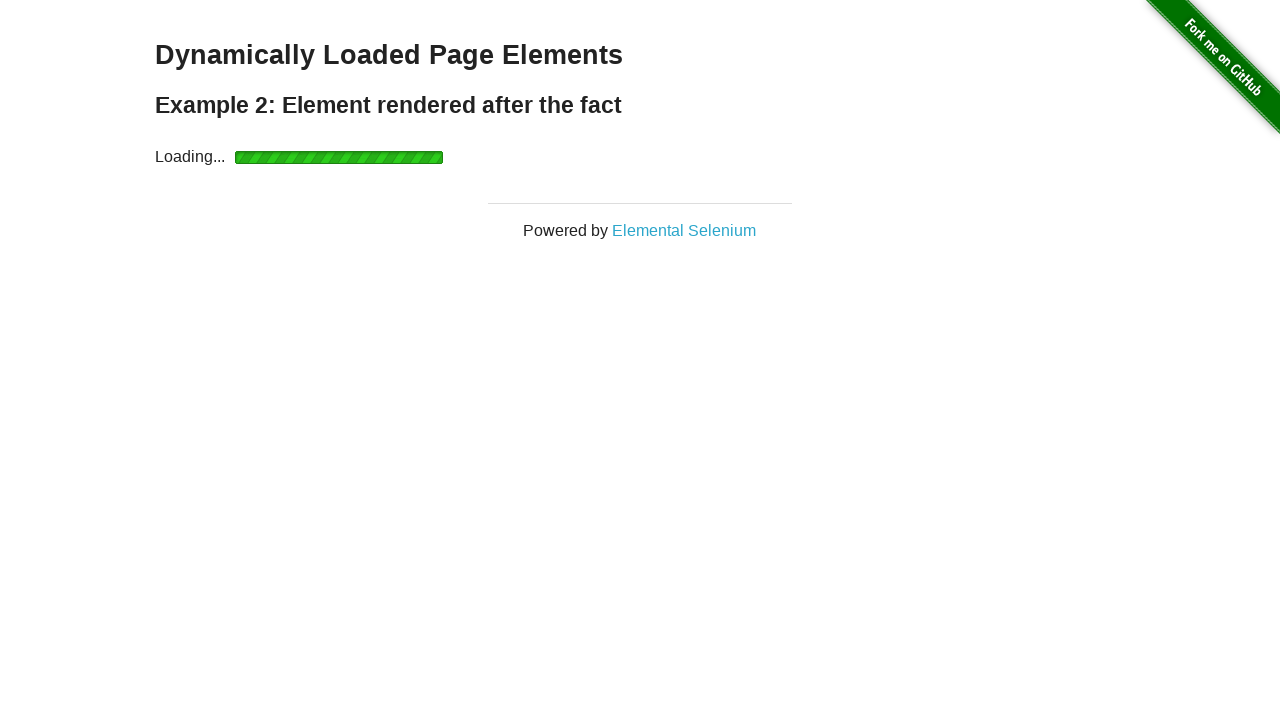

Verified 'Hello World!' text appeared in finish section
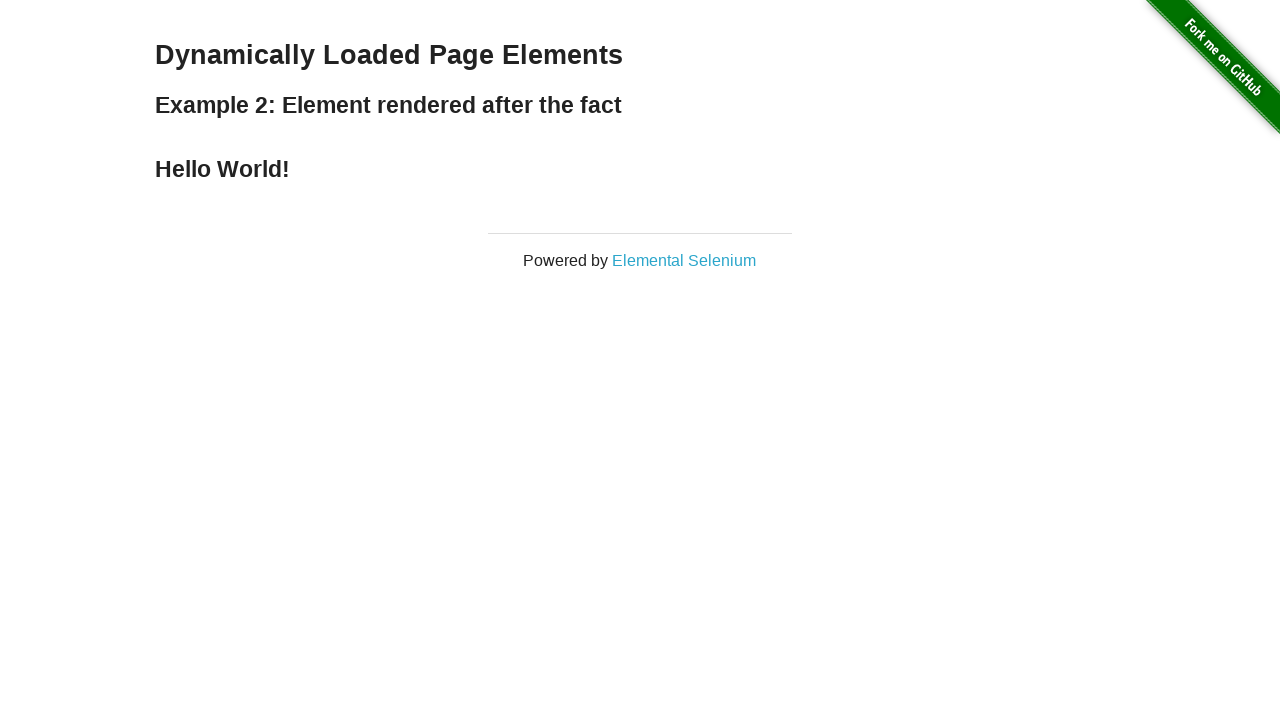

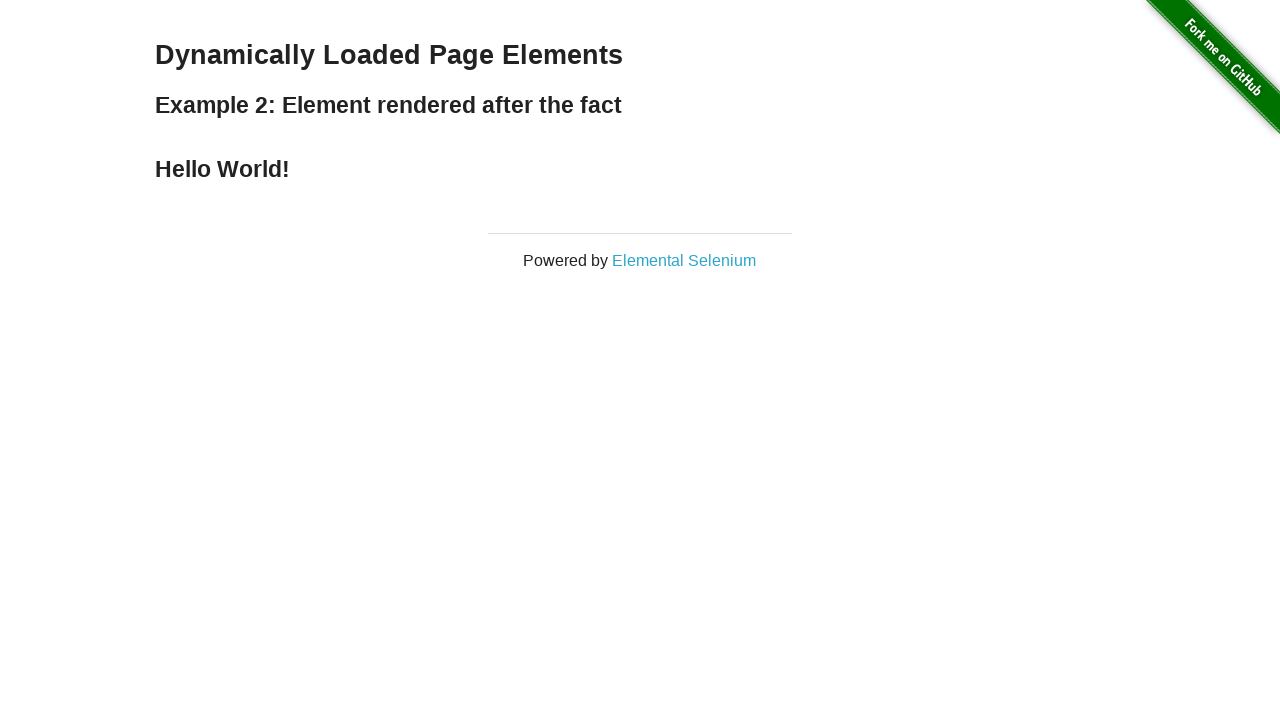